Tests clicking a button with class attribute and handling alert dialogs multiple times in a loop

Starting URL: http://uitestingplayground.com/classattr

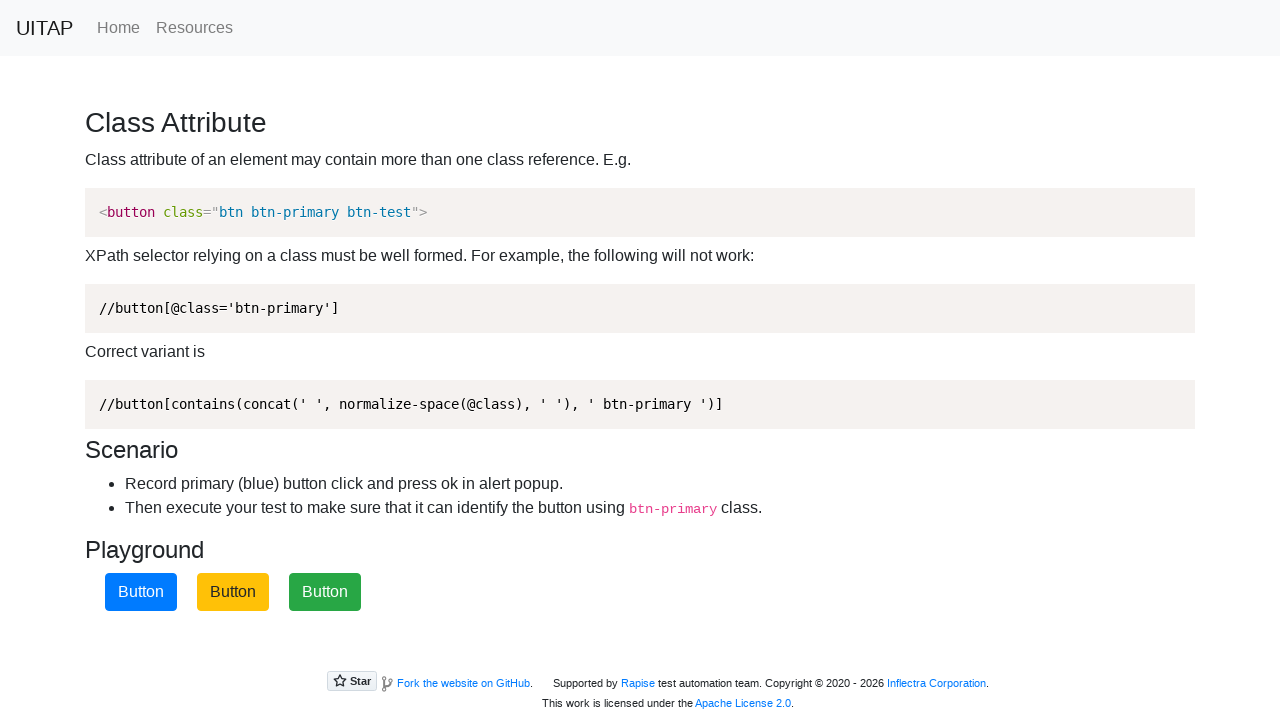

Clicked button with btn-primary class at (141, 592) on //button[contains(concat(' ', normalize-space(@class), ' '), ' btn-primary ')]
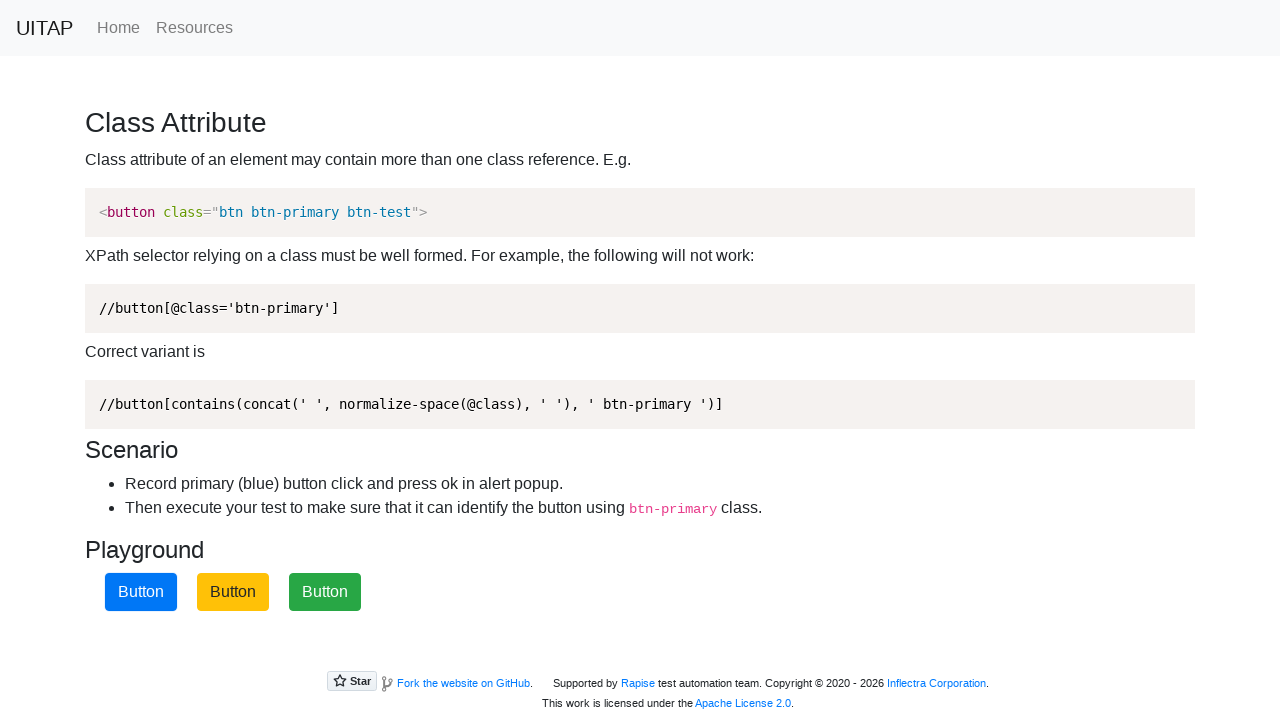

Set up alert dialog handler to accept dialogs
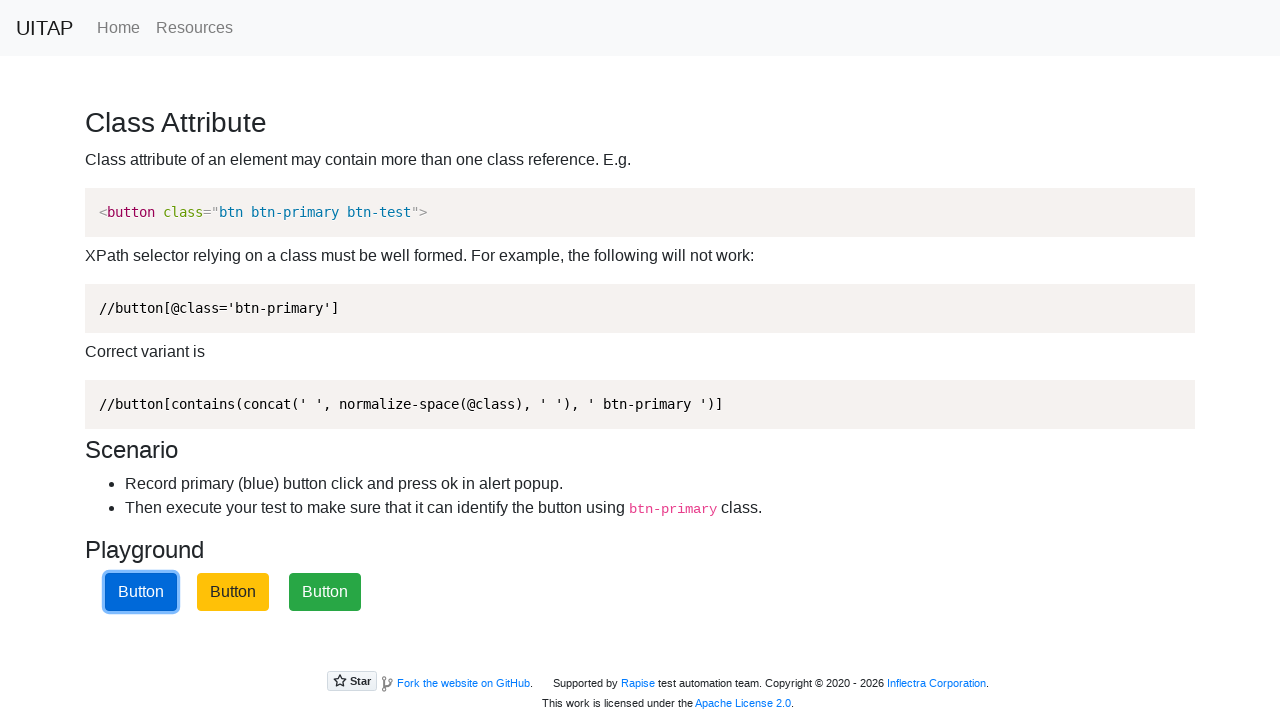

Clicked button with btn-primary class at (141, 592) on //button[contains(concat(' ', normalize-space(@class), ' '), ' btn-primary ')]
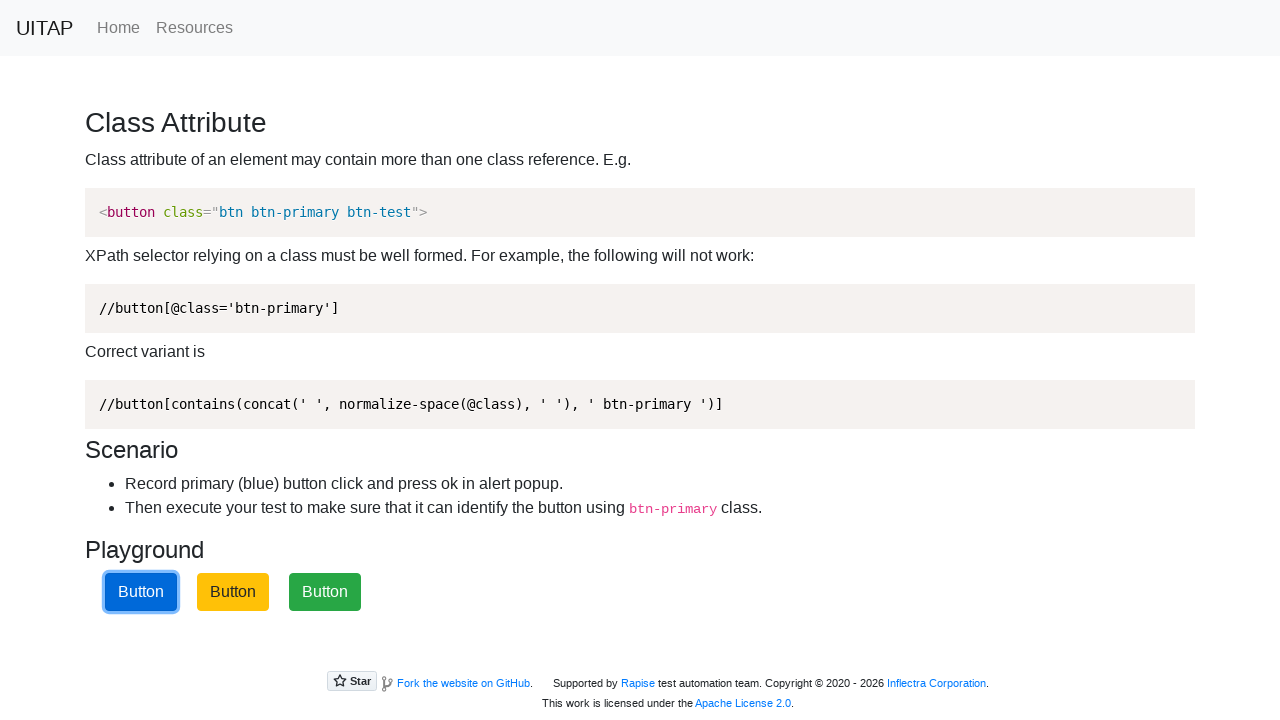

Set up alert dialog handler to accept dialogs
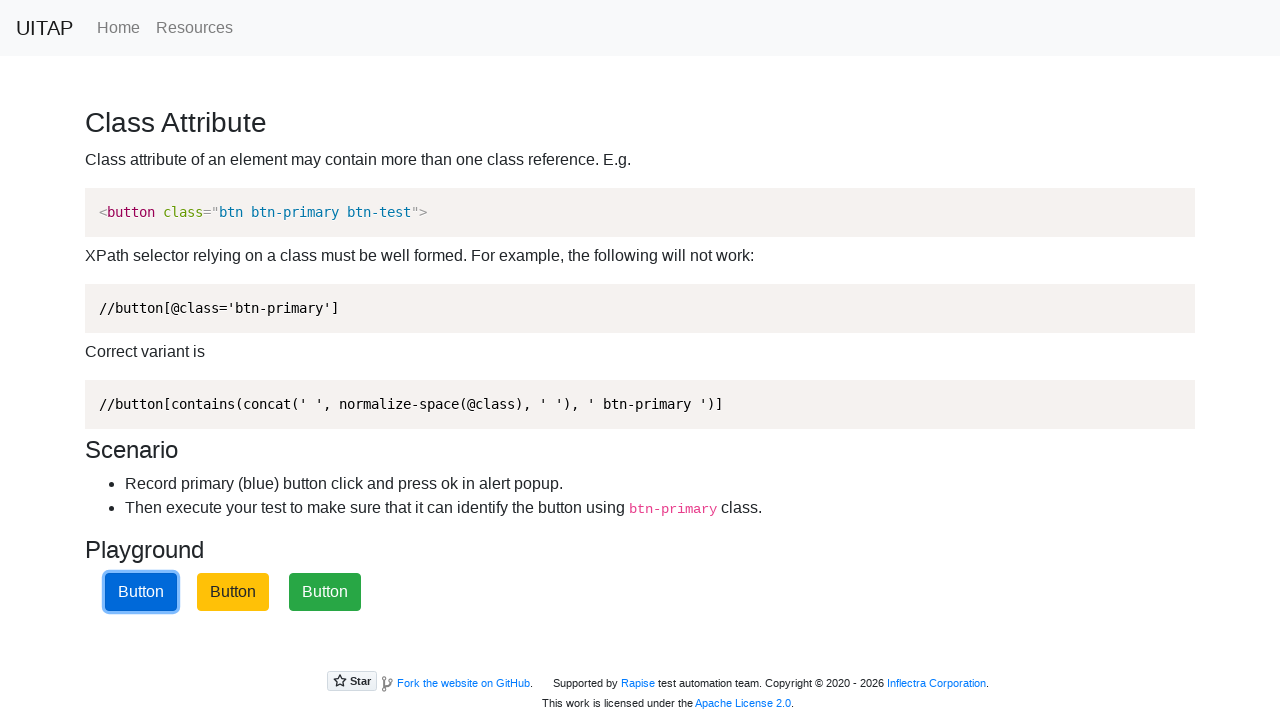

Clicked button with btn-primary class at (141, 592) on //button[contains(concat(' ', normalize-space(@class), ' '), ' btn-primary ')]
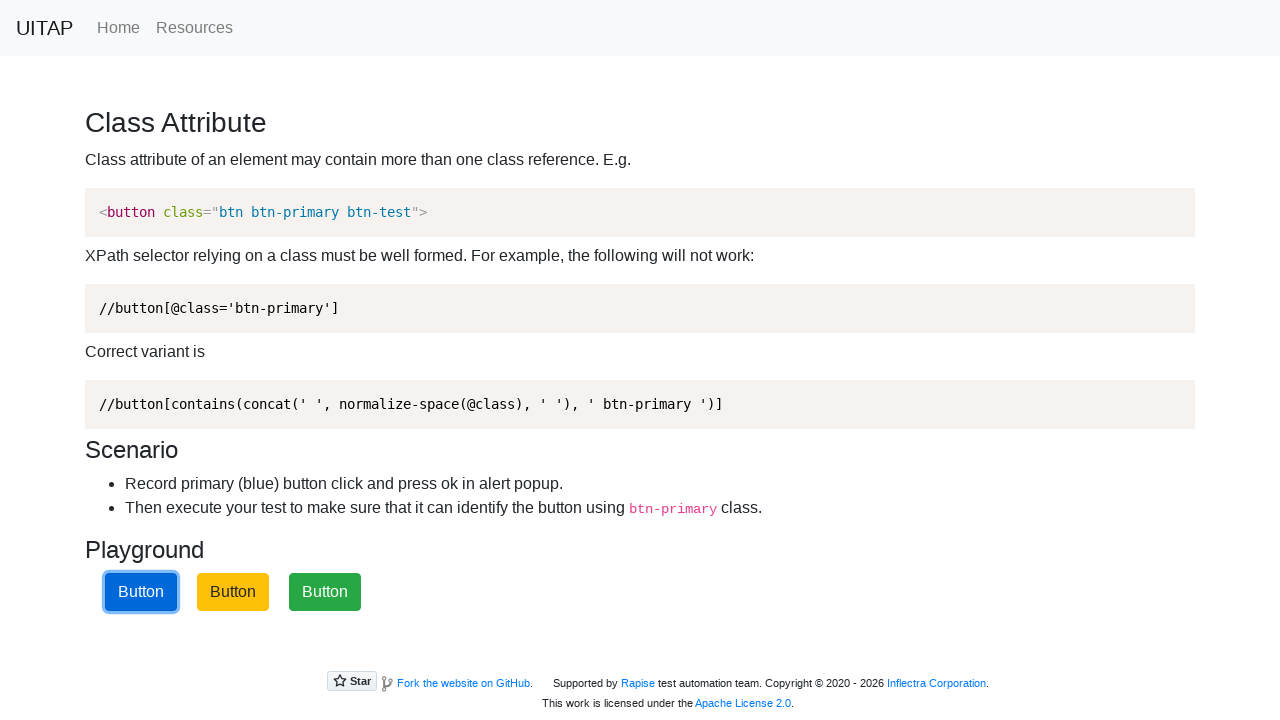

Set up alert dialog handler to accept dialogs
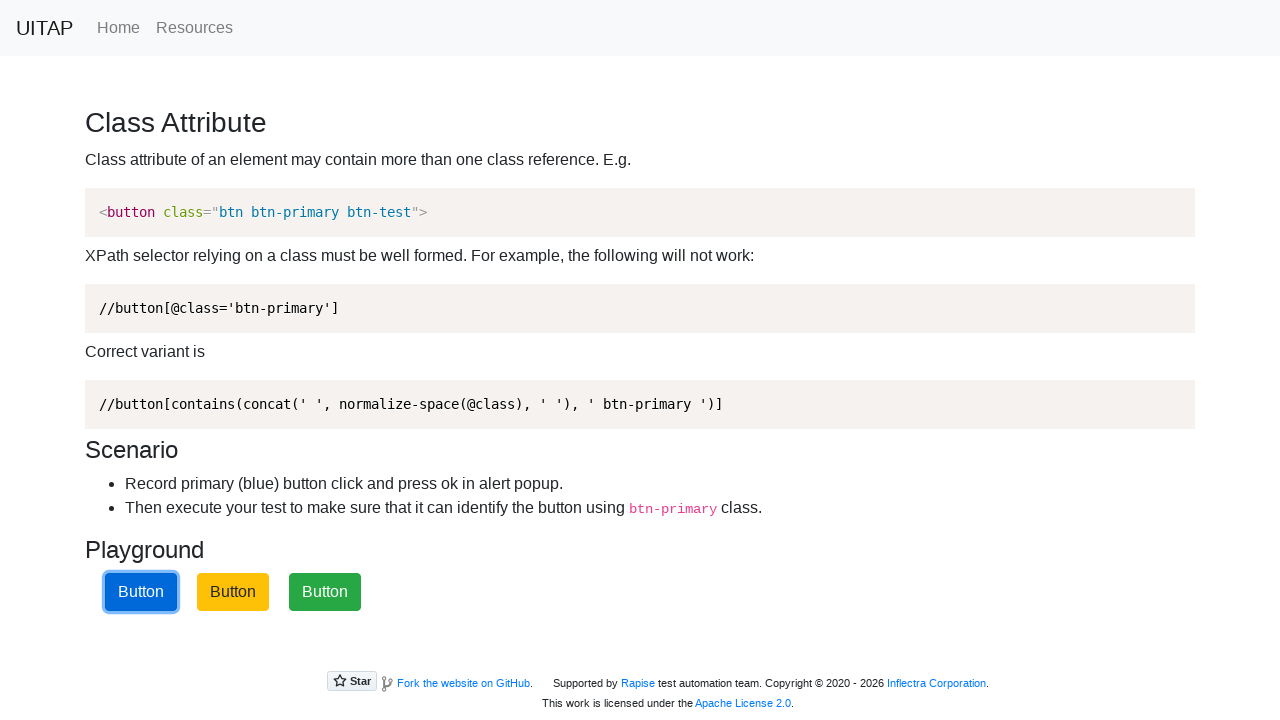

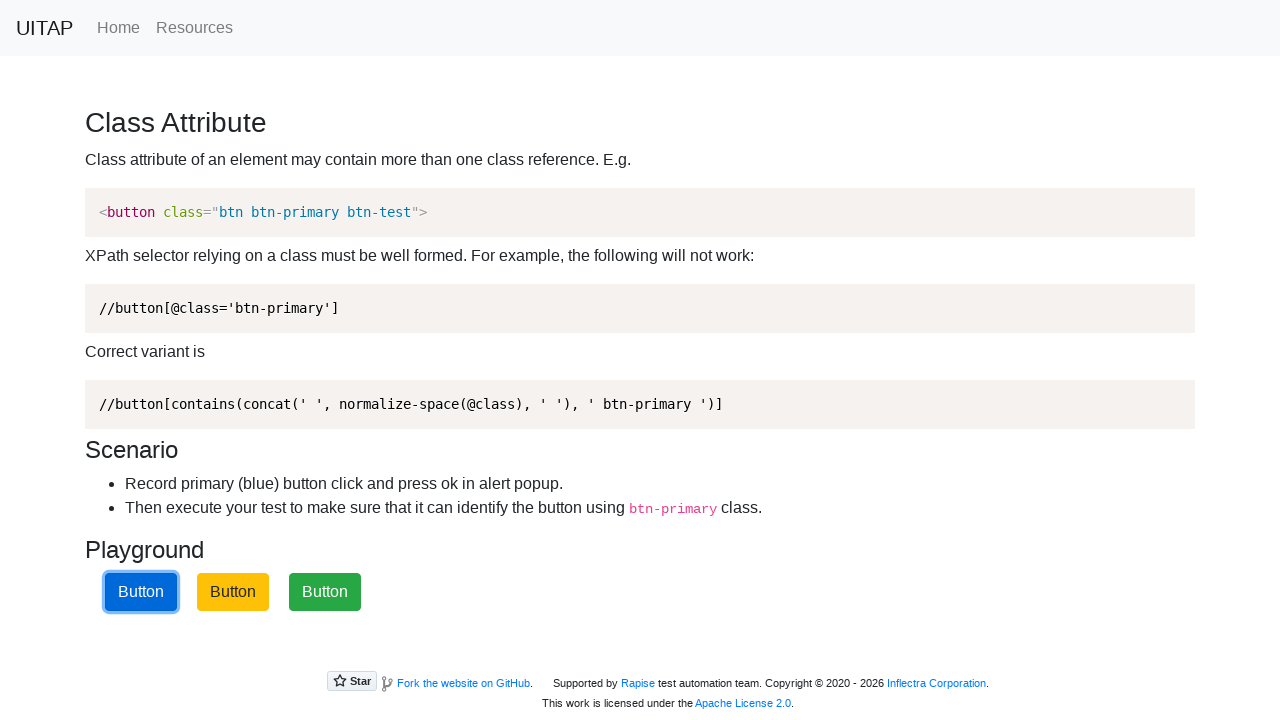